Tests the subtraction operation by calculating 6 - 4

Starting URL: https://nuix.github.io/SDET/senior-sdet/stagingCalc/index.html

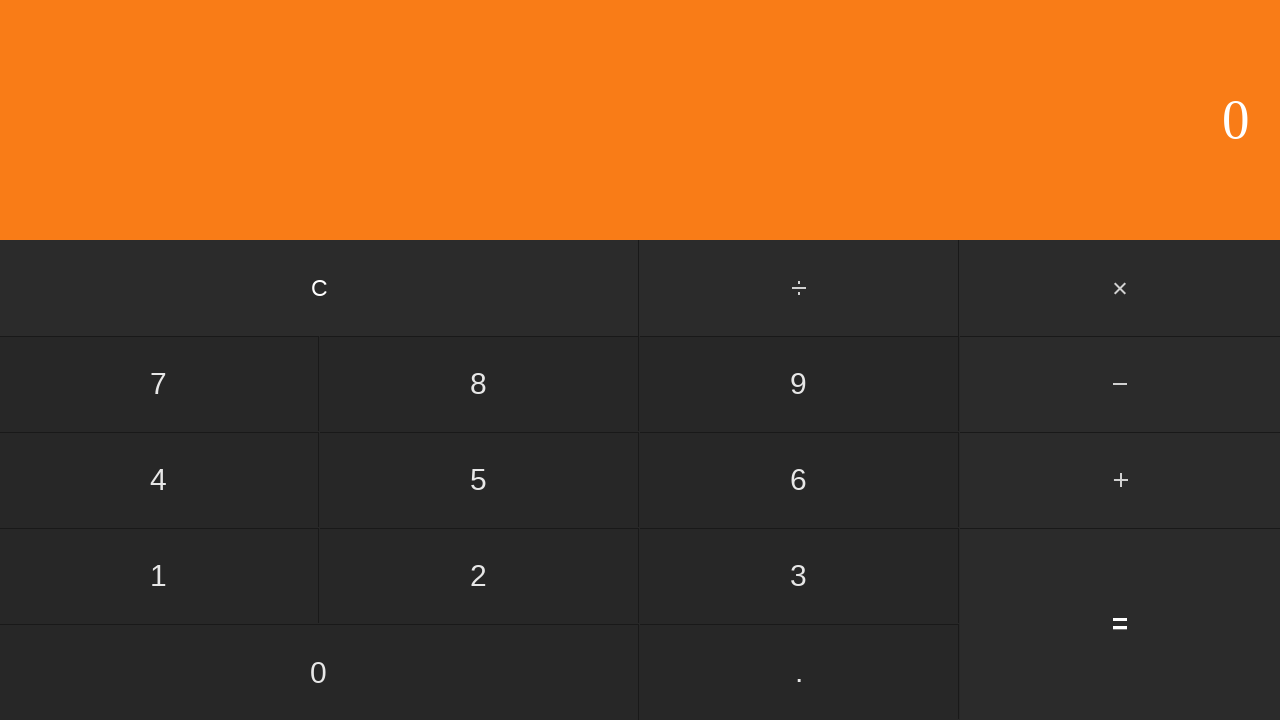

Clicked Clear button to reset calculator at (320, 288) on text=C
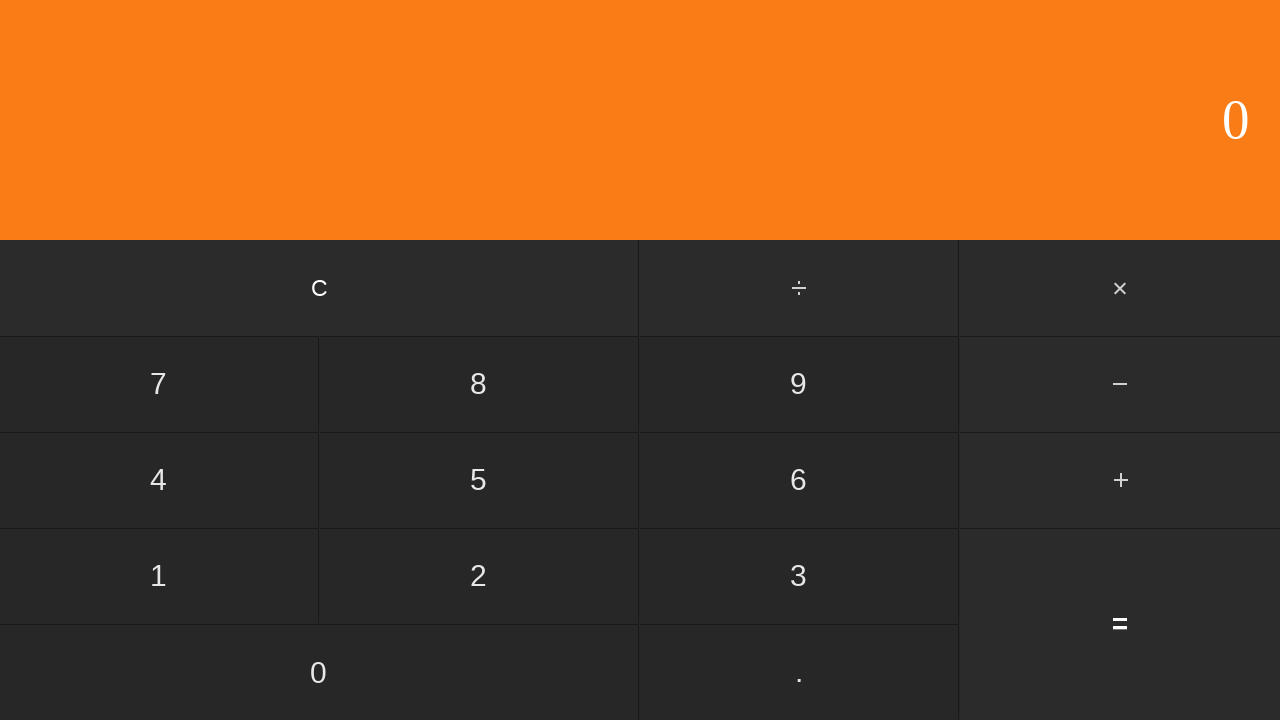

Clicked 6 to enter first operand at (799, 480) on text=6
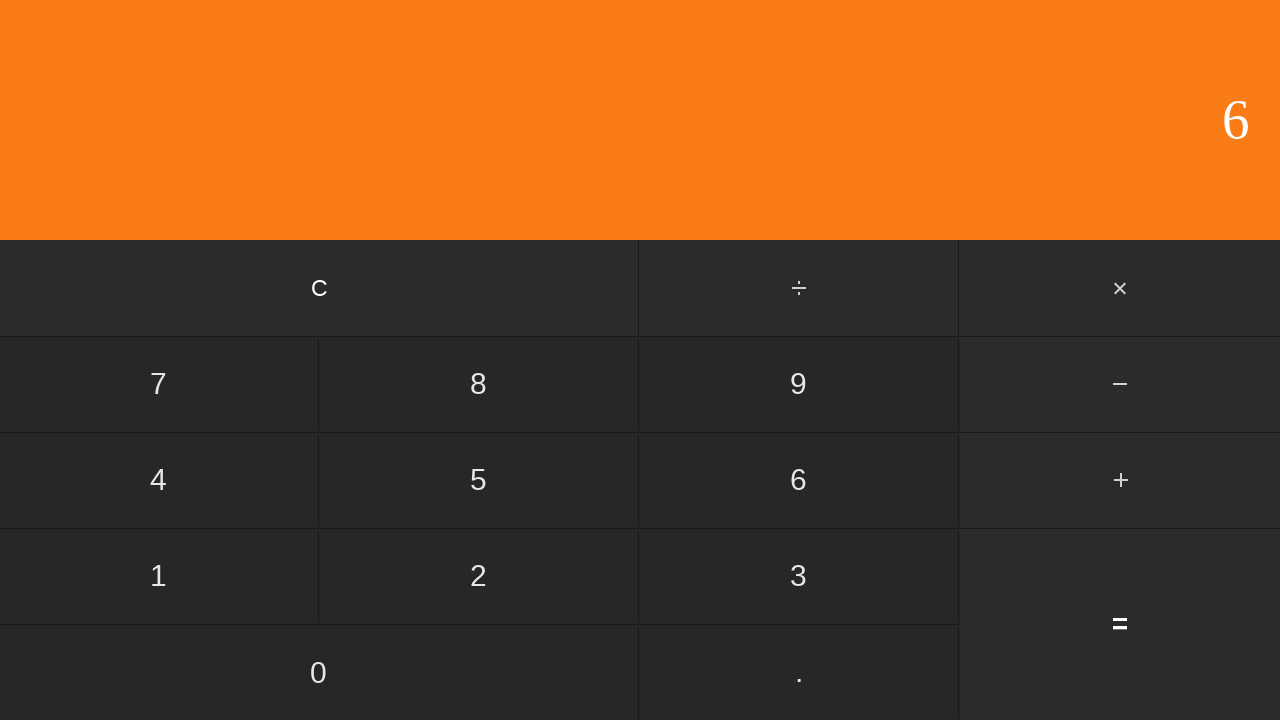

Clicked minus operator for subtraction at (1120, 384) on text=-
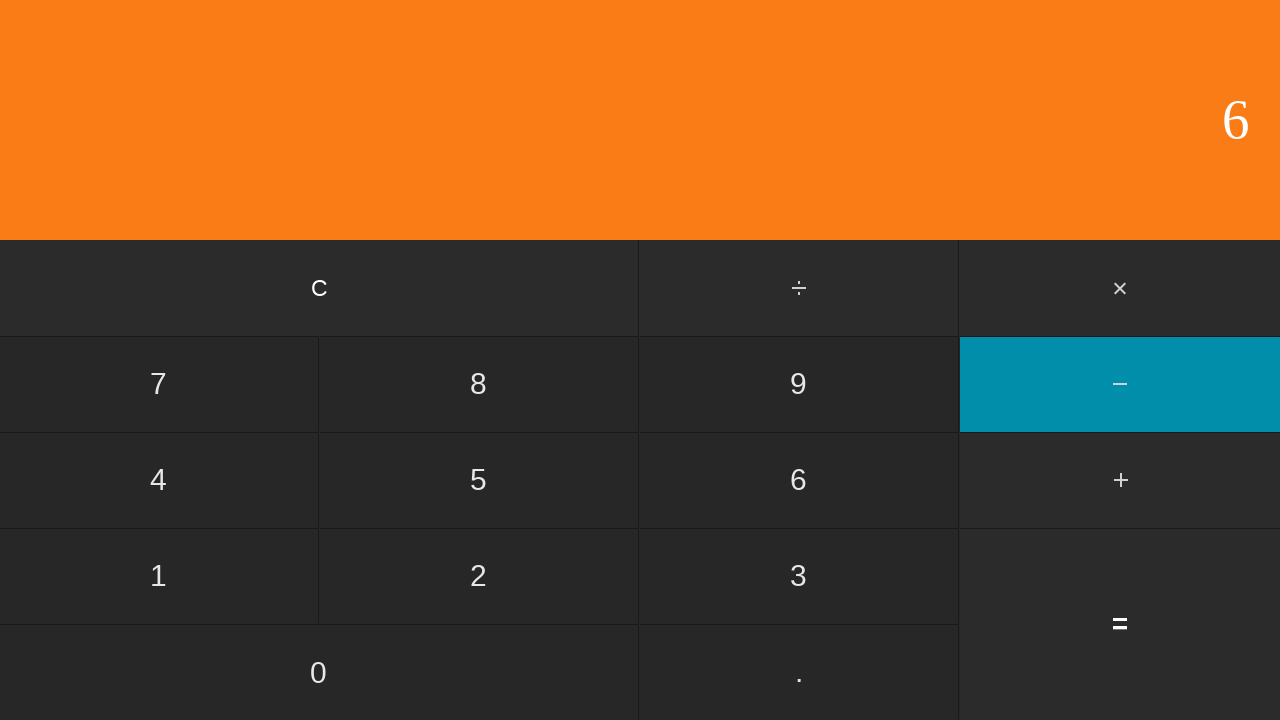

Clicked 4 to enter second operand at (159, 480) on text=4
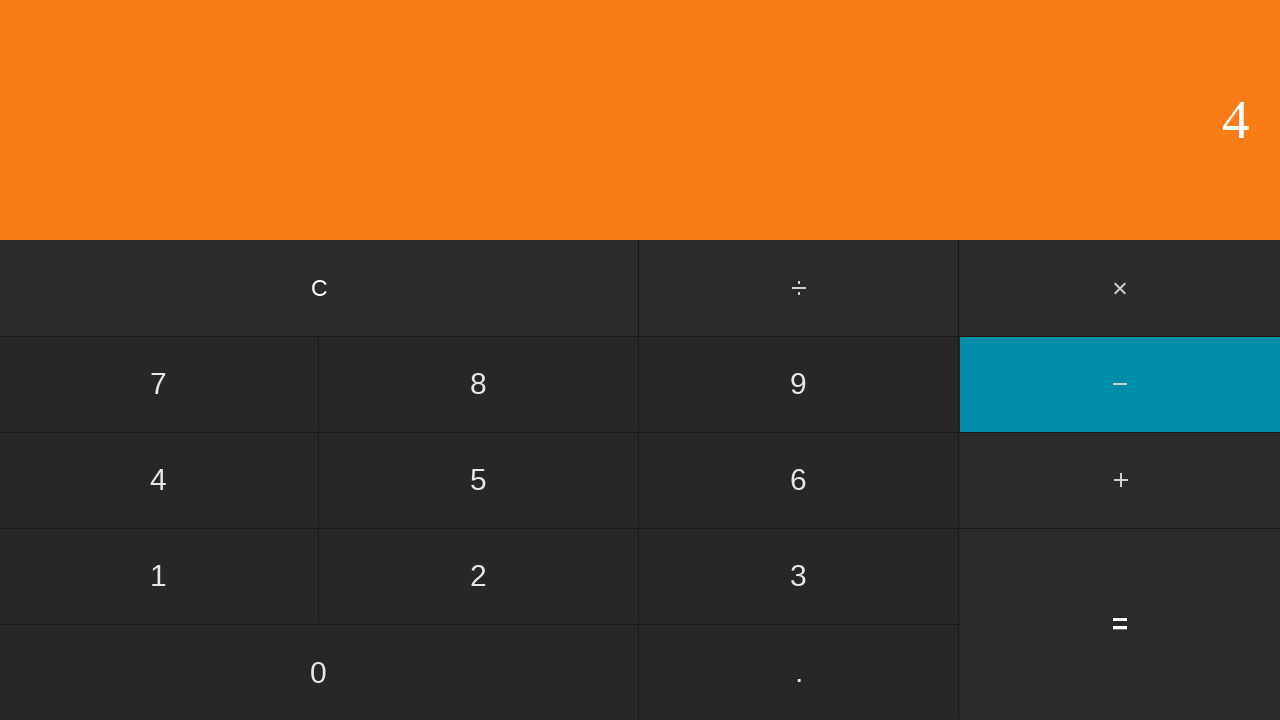

Clicked equals button to calculate 6 - 4 = 2 at (1120, 624) on text==
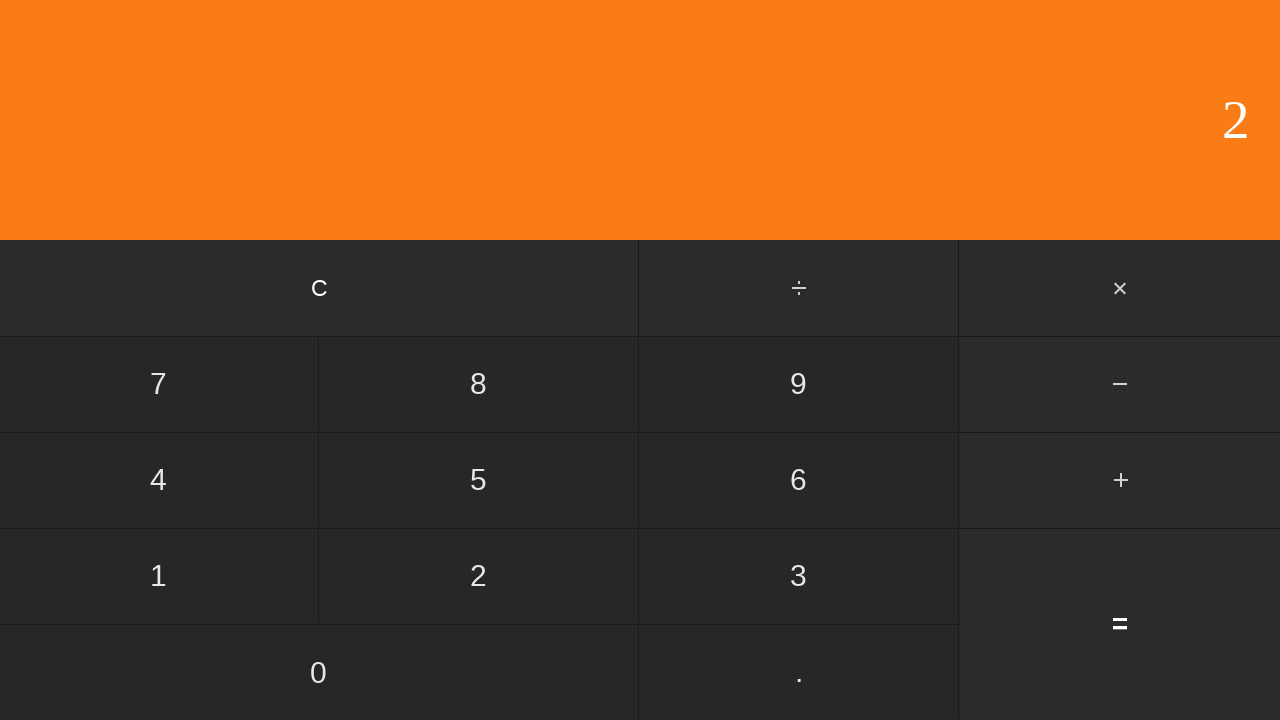

Clicked Clear button to reset calculator after subtraction test at (320, 288) on text=C
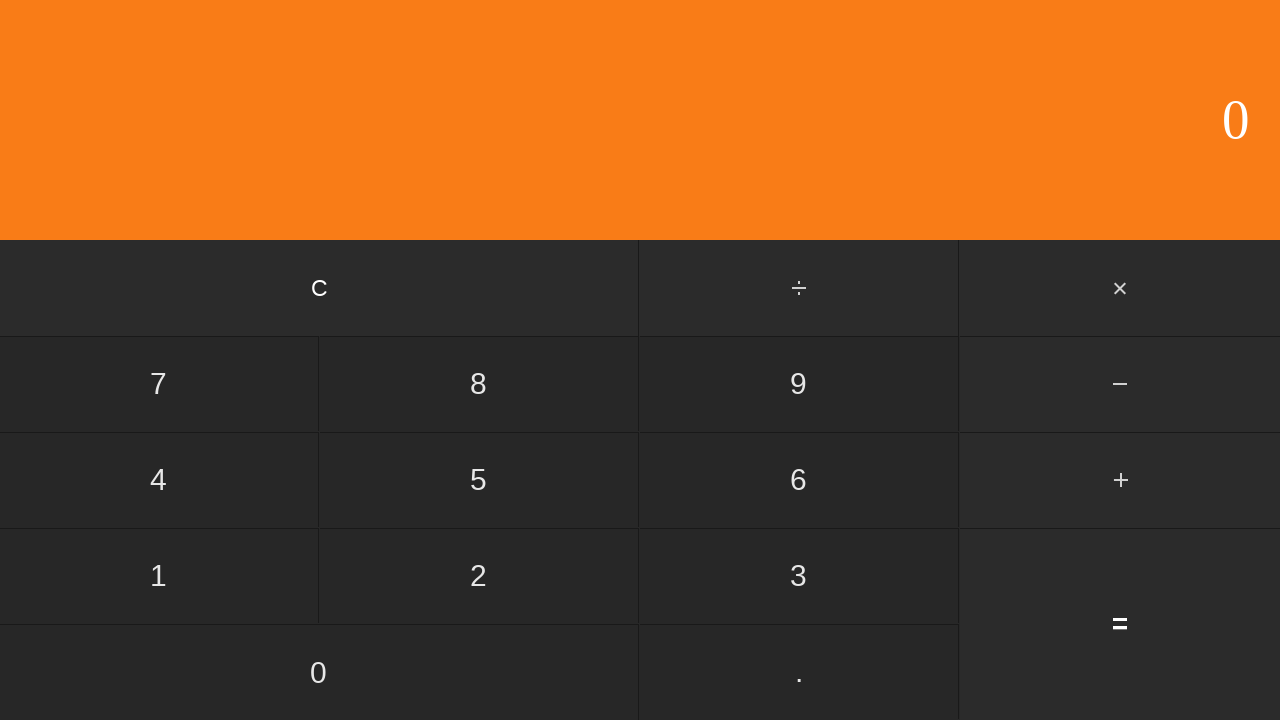

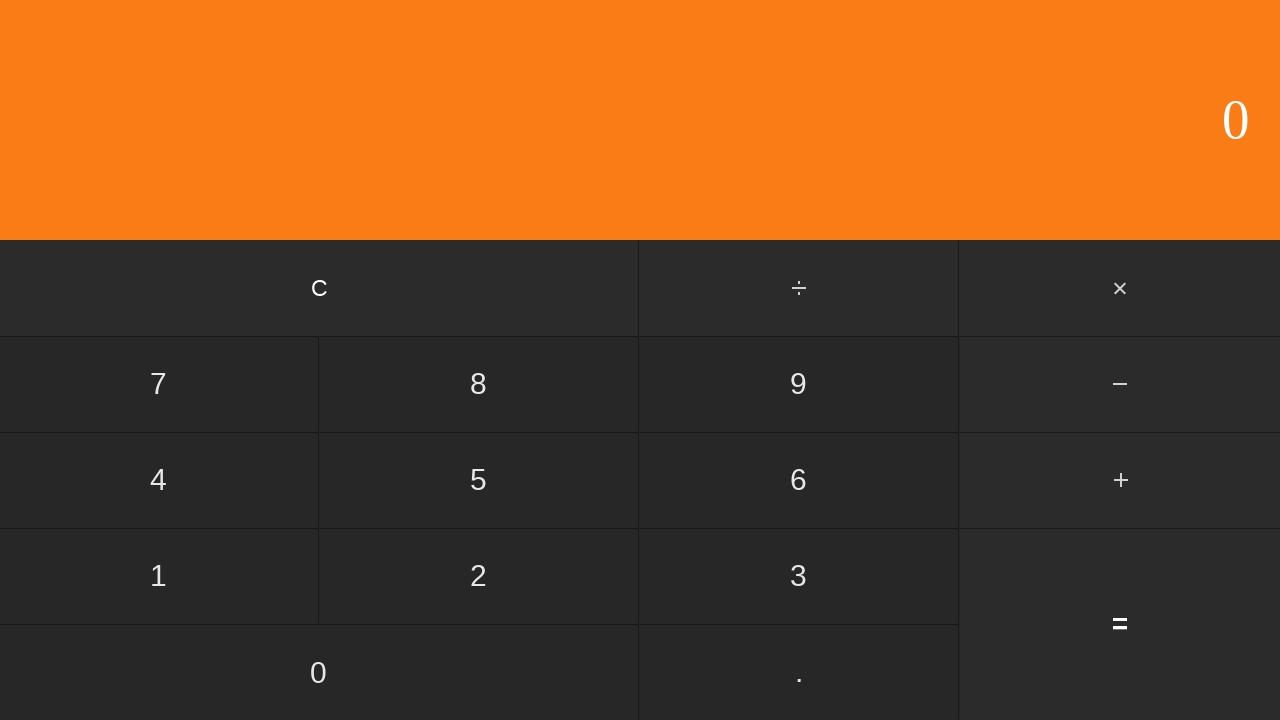